Tests mouse interaction functionality by performing a double-click on a button and a right-click (context click) on another button on the DemoQA buttons page.

Starting URL: https://demoqa.com/buttons

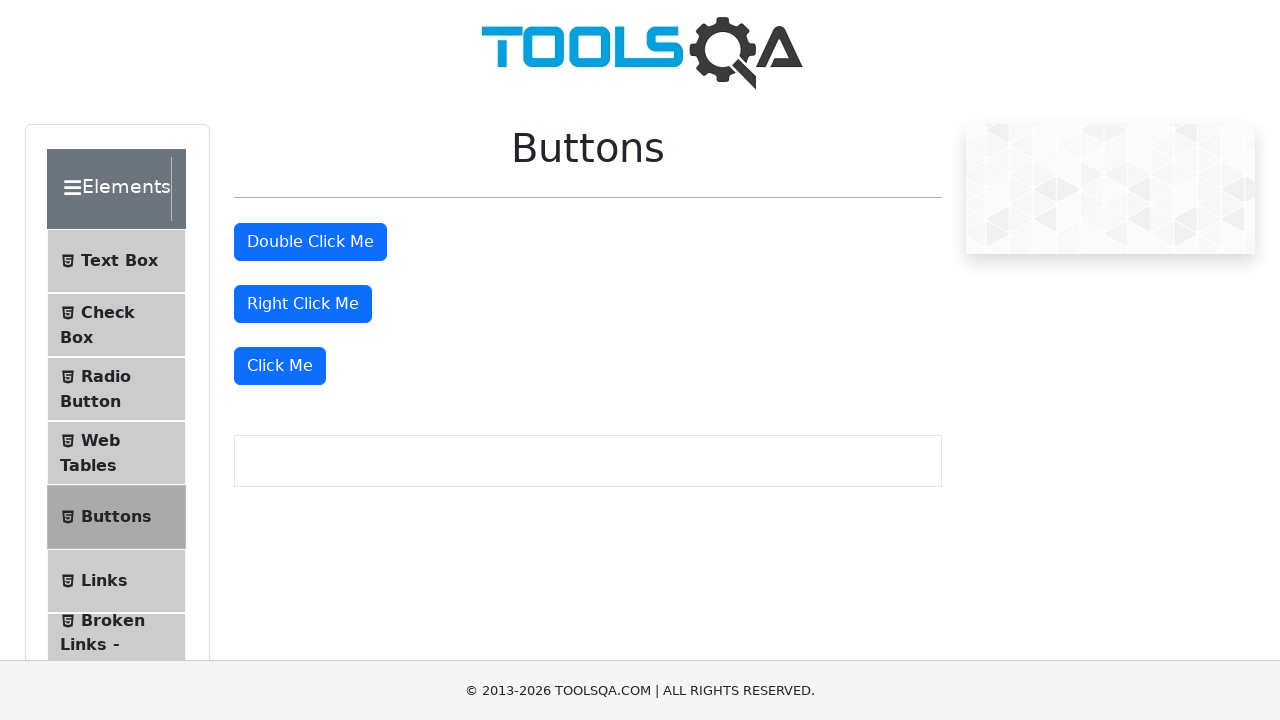

Double-clicked the double-click button on DemoQA buttons page at (310, 242) on xpath=//*[@id="doubleClickBtn"]
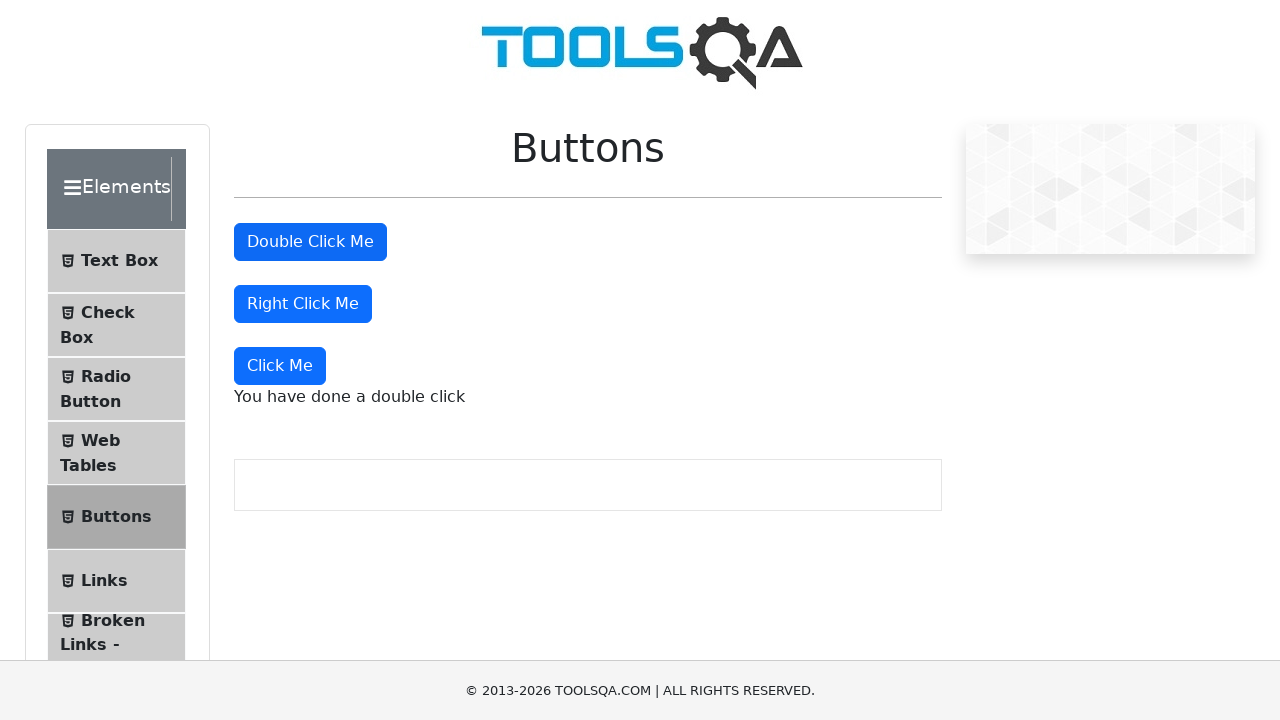

Right-clicked the right-click button on DemoQA buttons page at (303, 304) on //*[@id="rightClickBtn"]
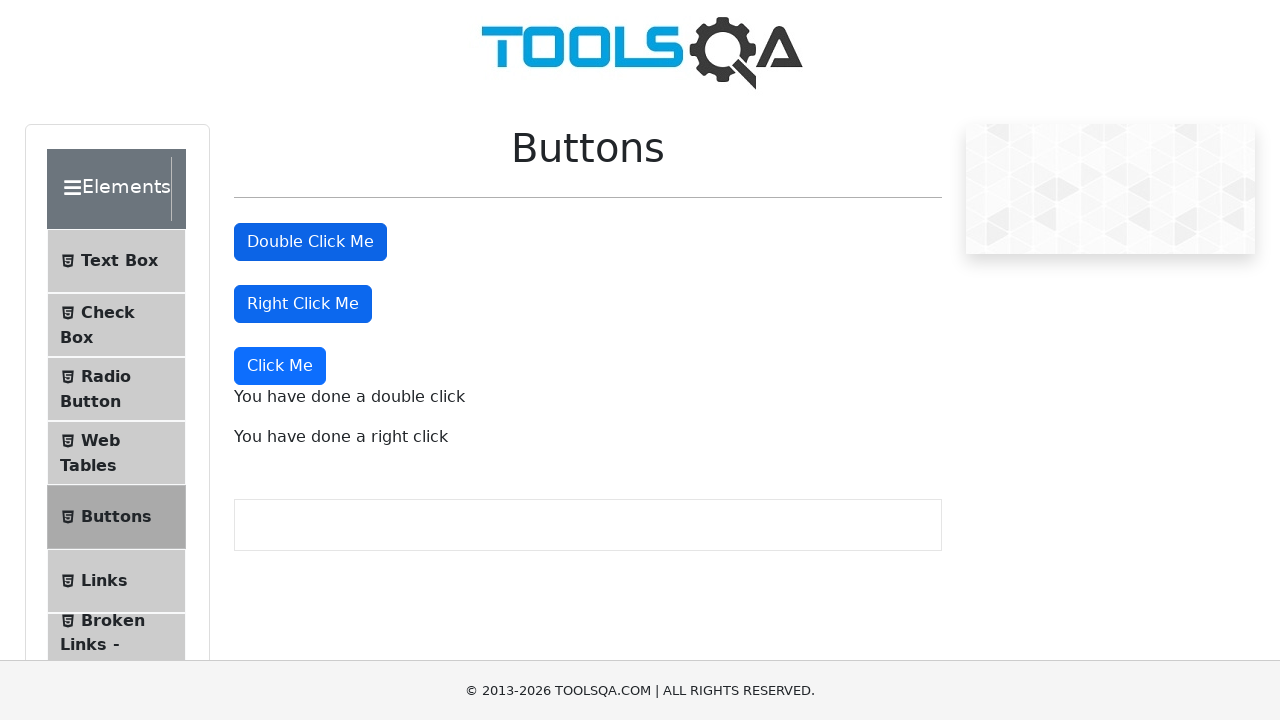

Waited 1 second to observe button interaction results
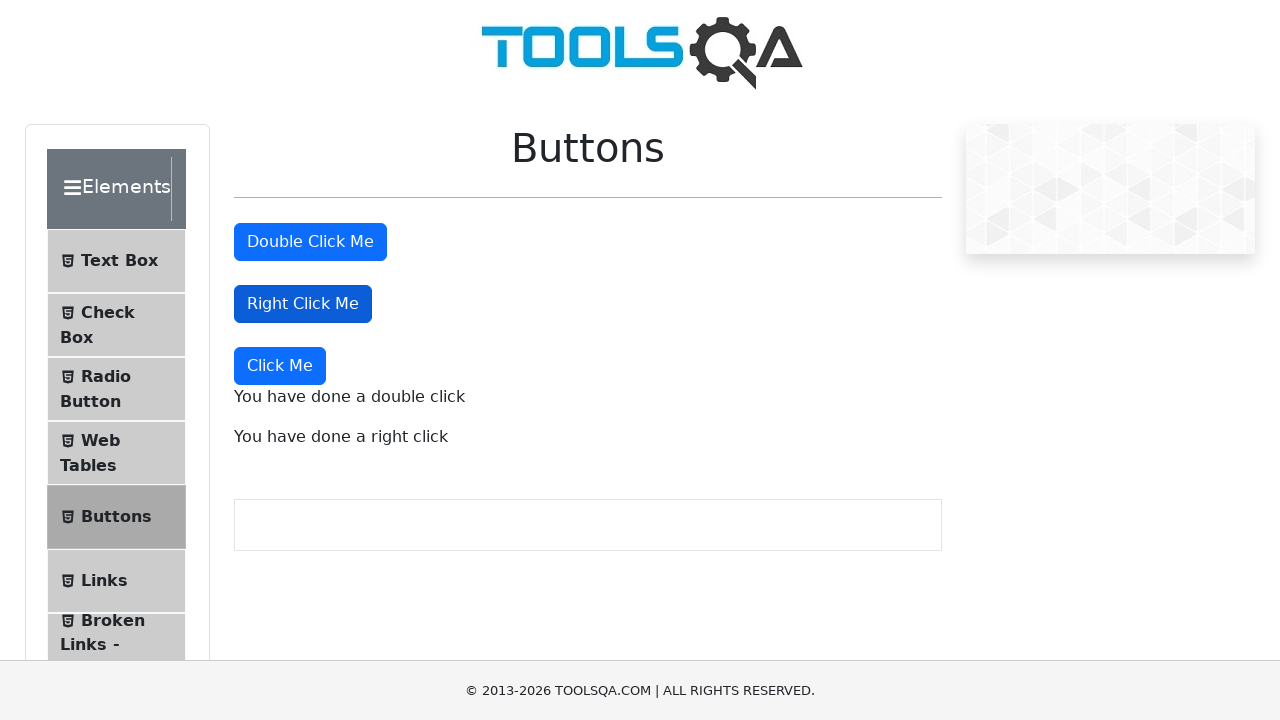

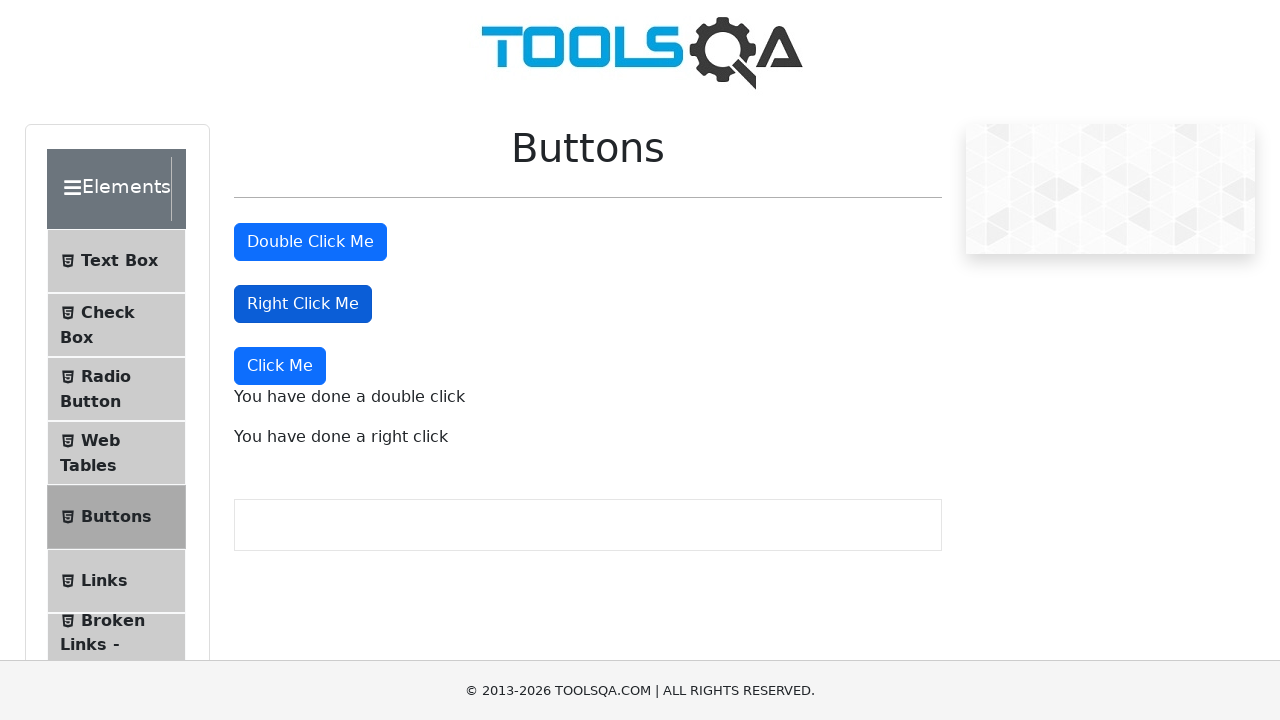